Tests scrolling to a specific element by scrolling the Inputs link into view

Starting URL: https://practice.cydeo.com

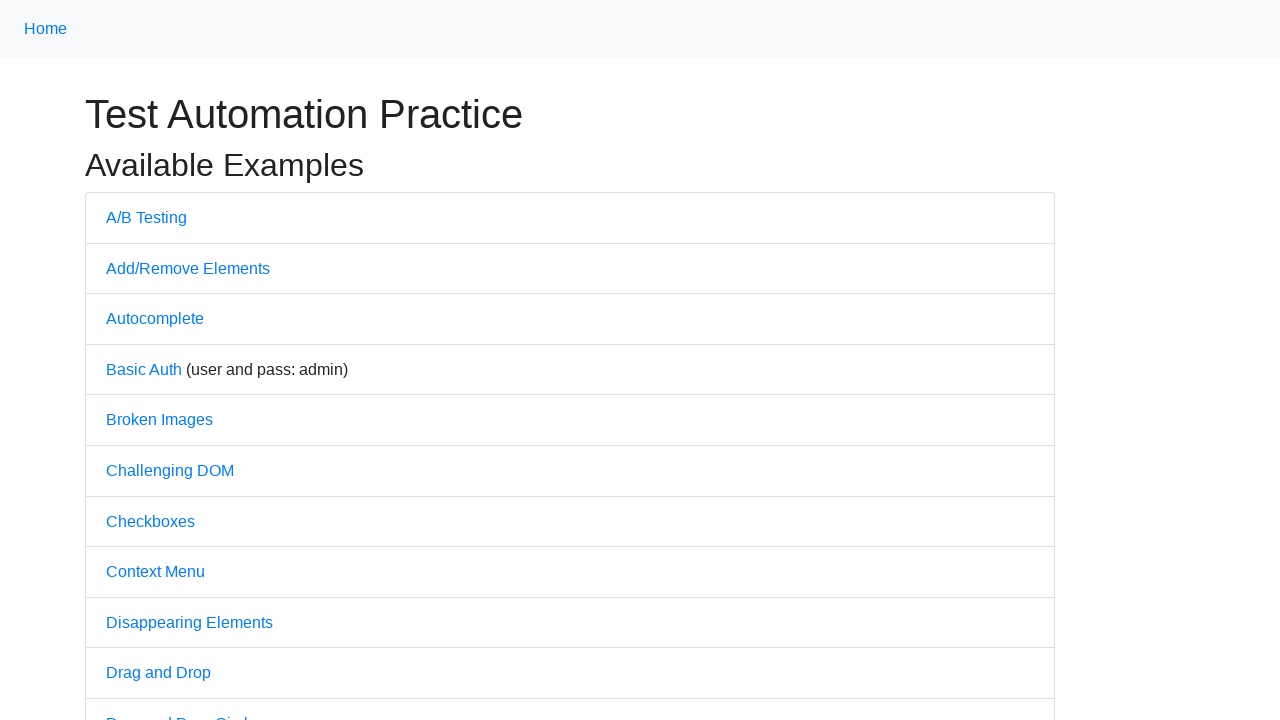

Located the Inputs link element
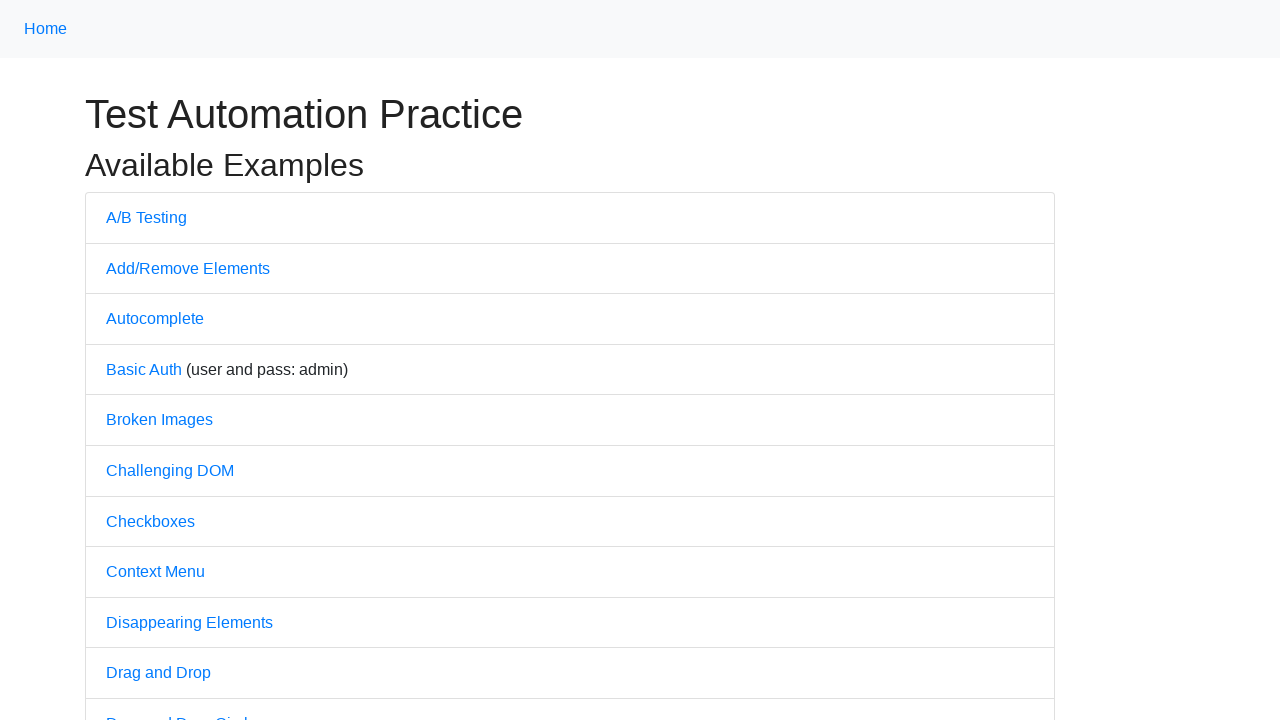

Scrolled Inputs link into view
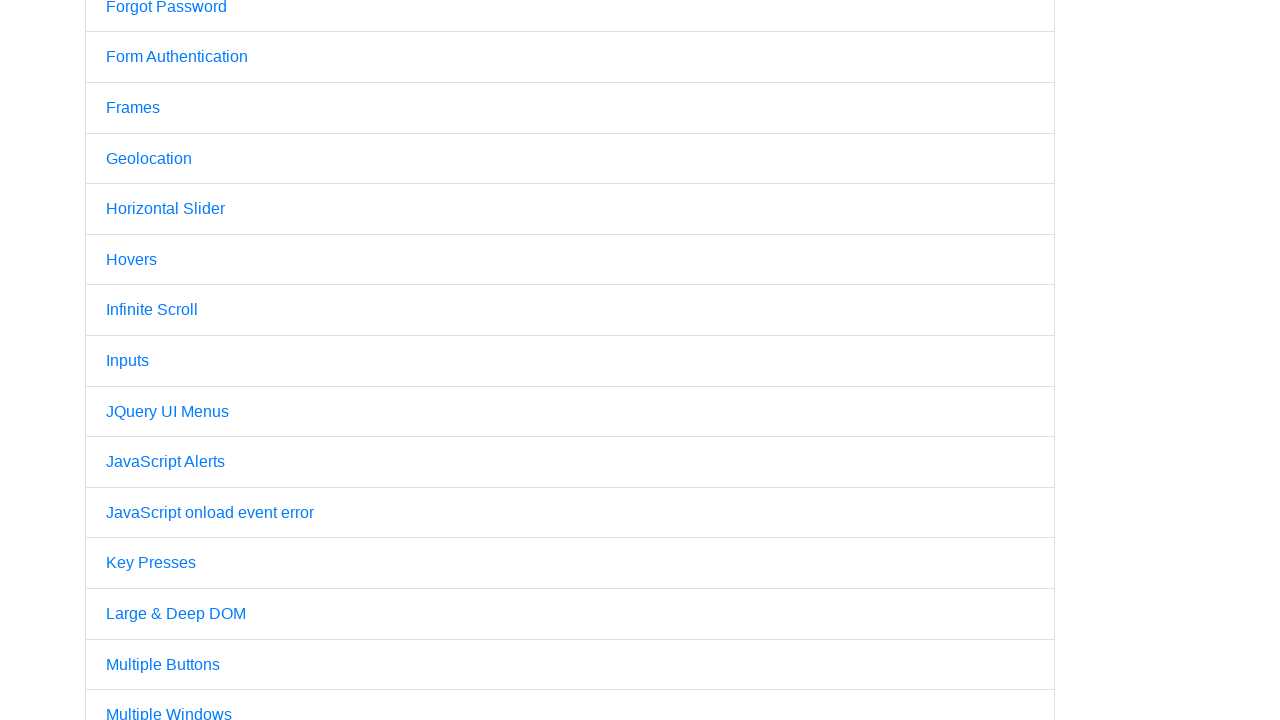

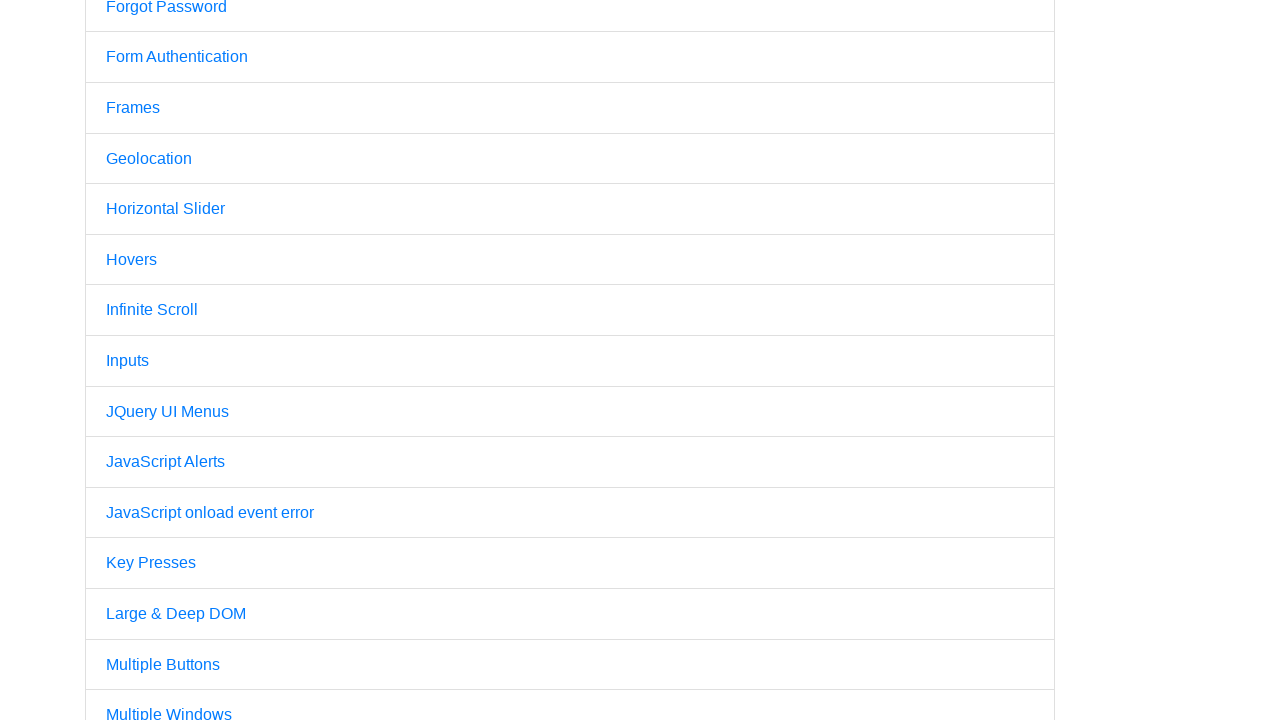